Tests drag and drop functionality by dragging an image element and dropping it into a target box

Starting URL: https://formy-project.herokuapp.com/dragdrop

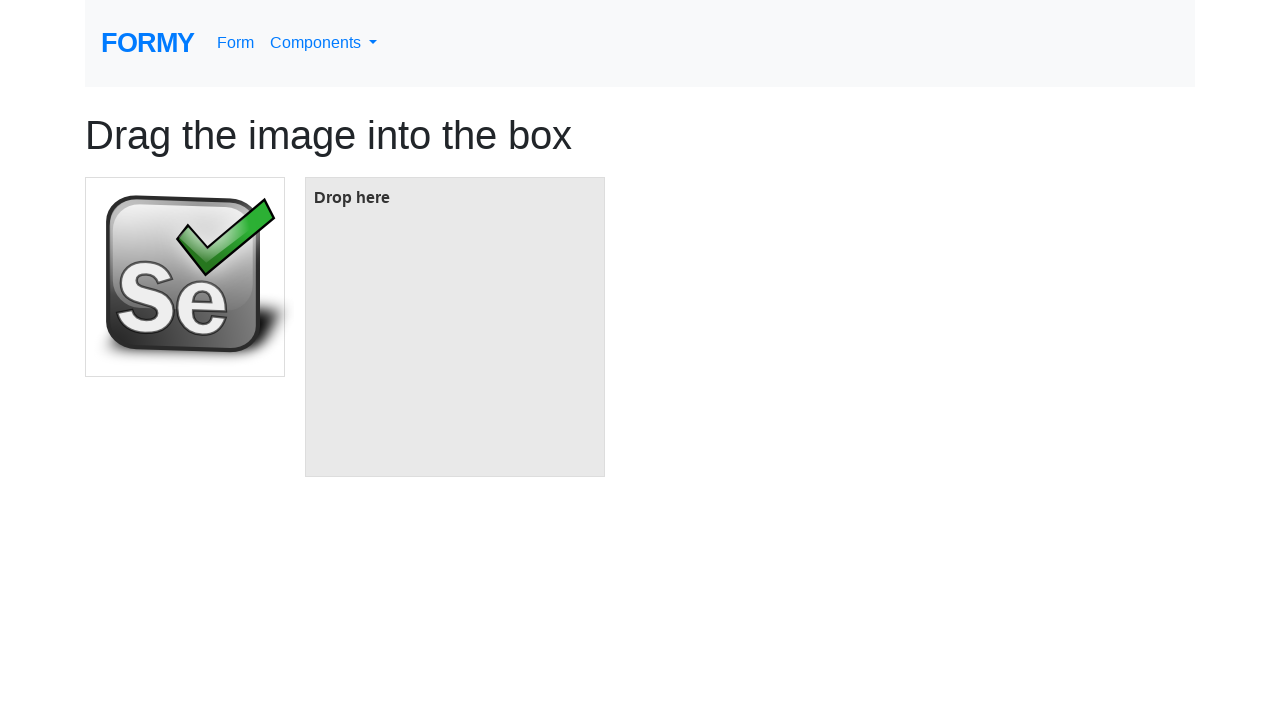

Located the draggable image element
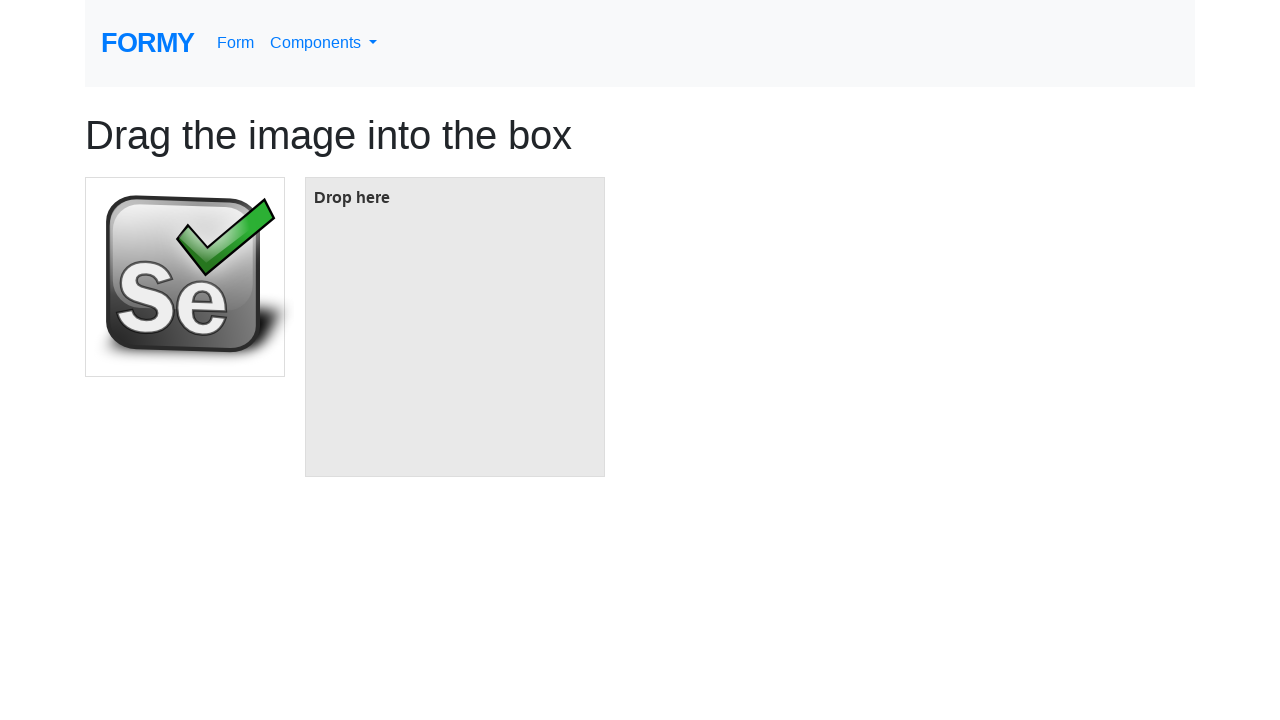

Located the target drop box element
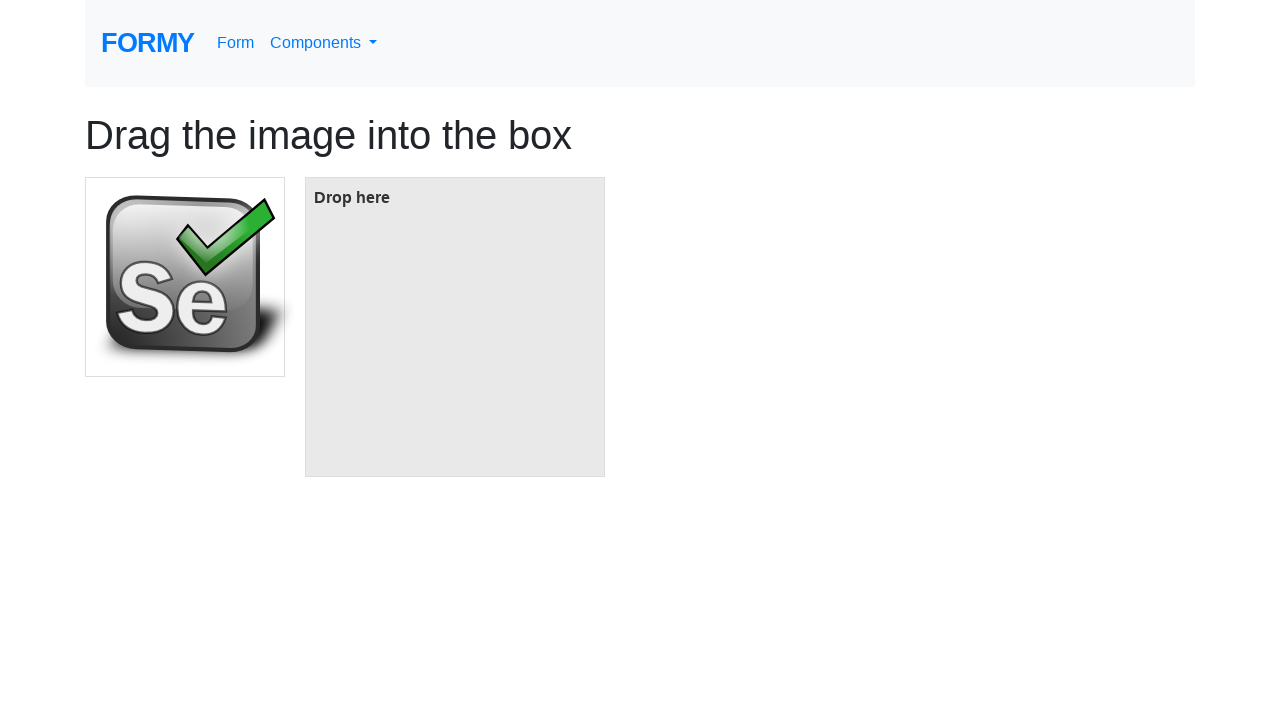

Dragged image element and dropped it into the target box at (455, 327)
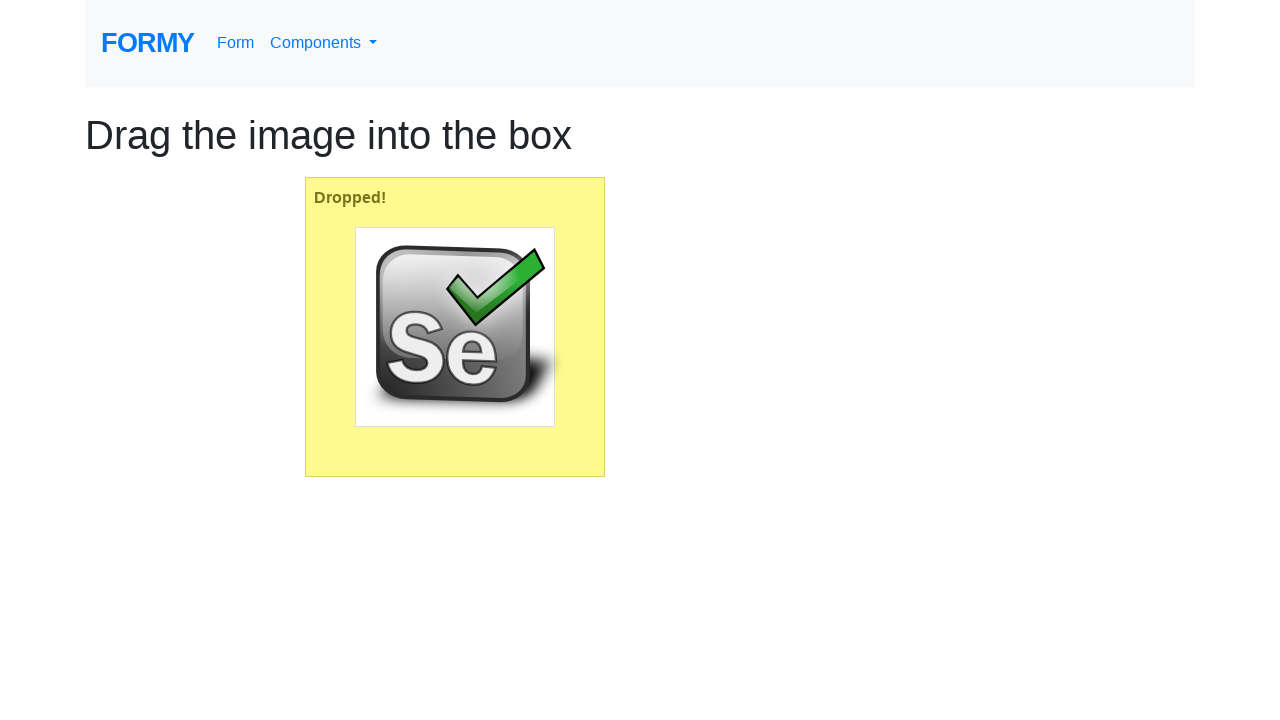

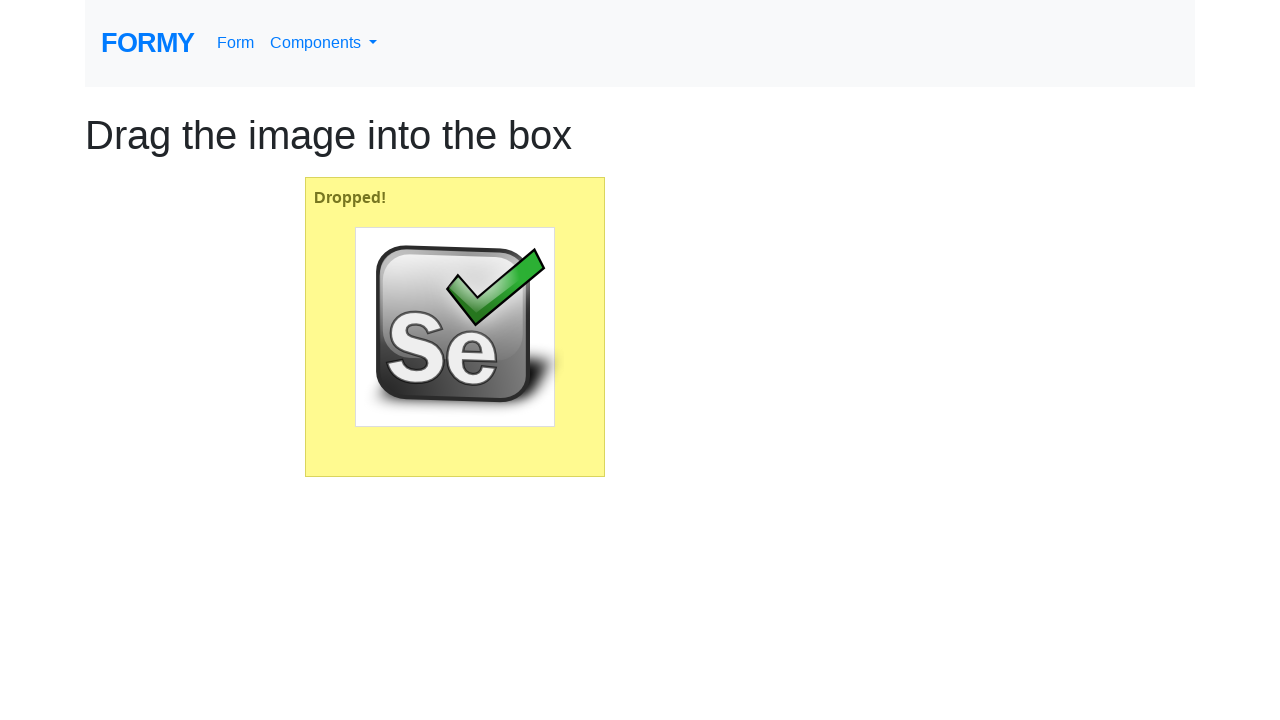